Tests the text box form on DemoQA by filling in a full name field and verifying the input

Starting URL: https://demoqa.com/text-box

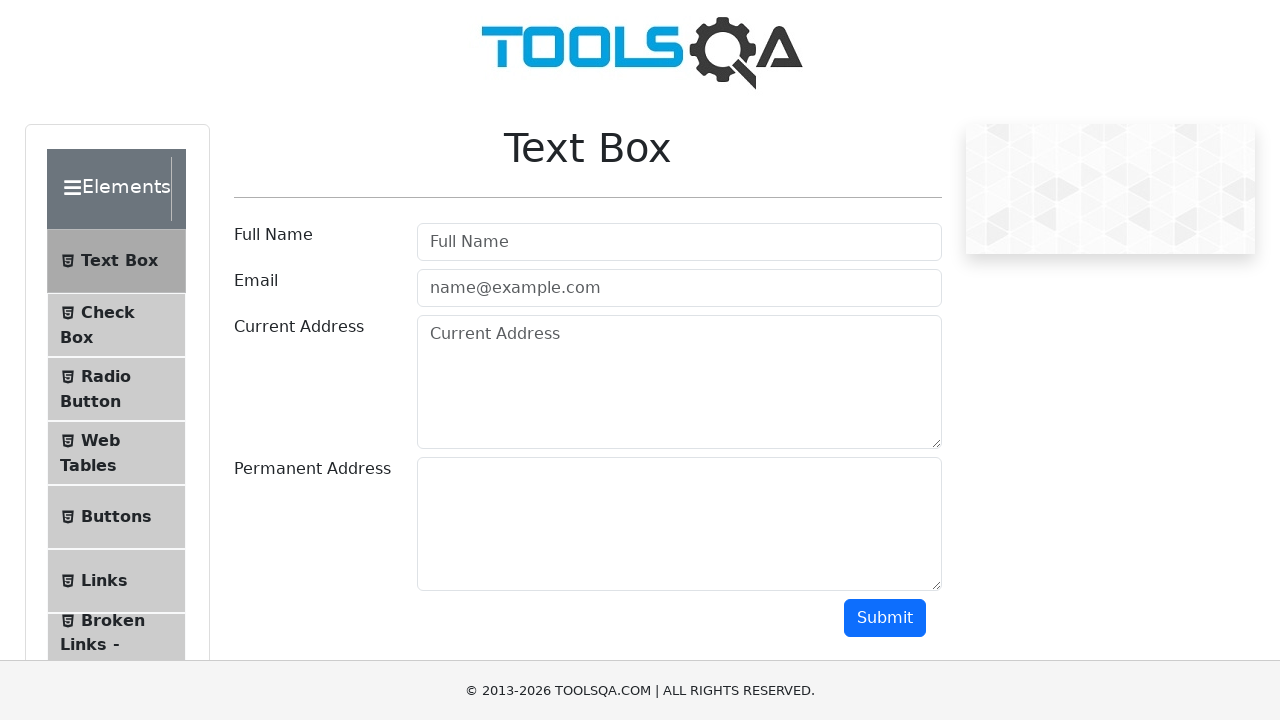

Filled full name field with 'Martynas' on input#userName
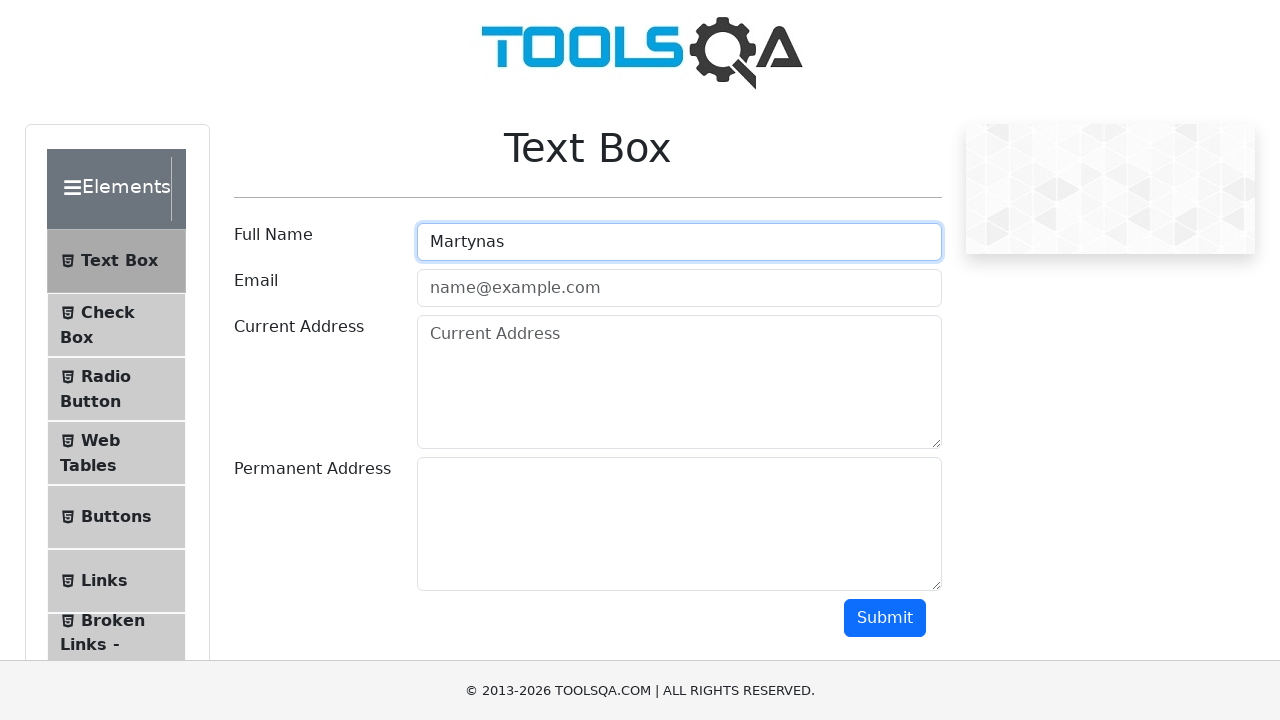

Verified full name input field is present
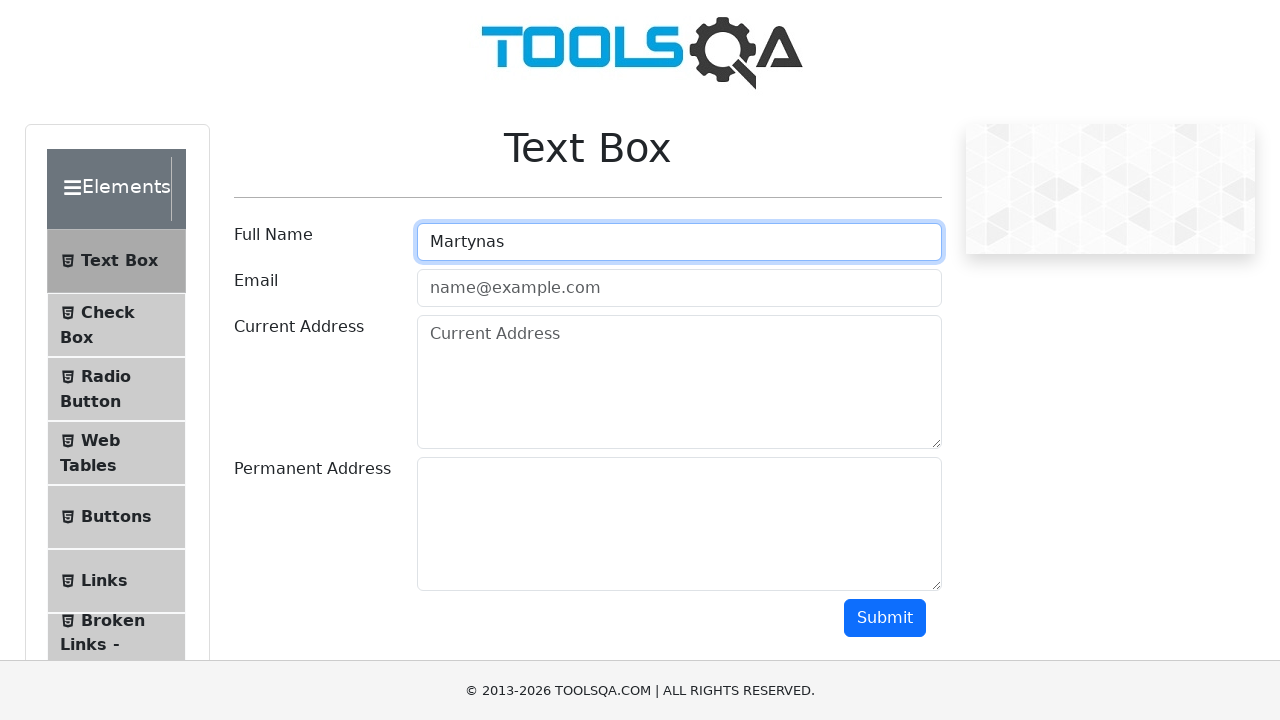

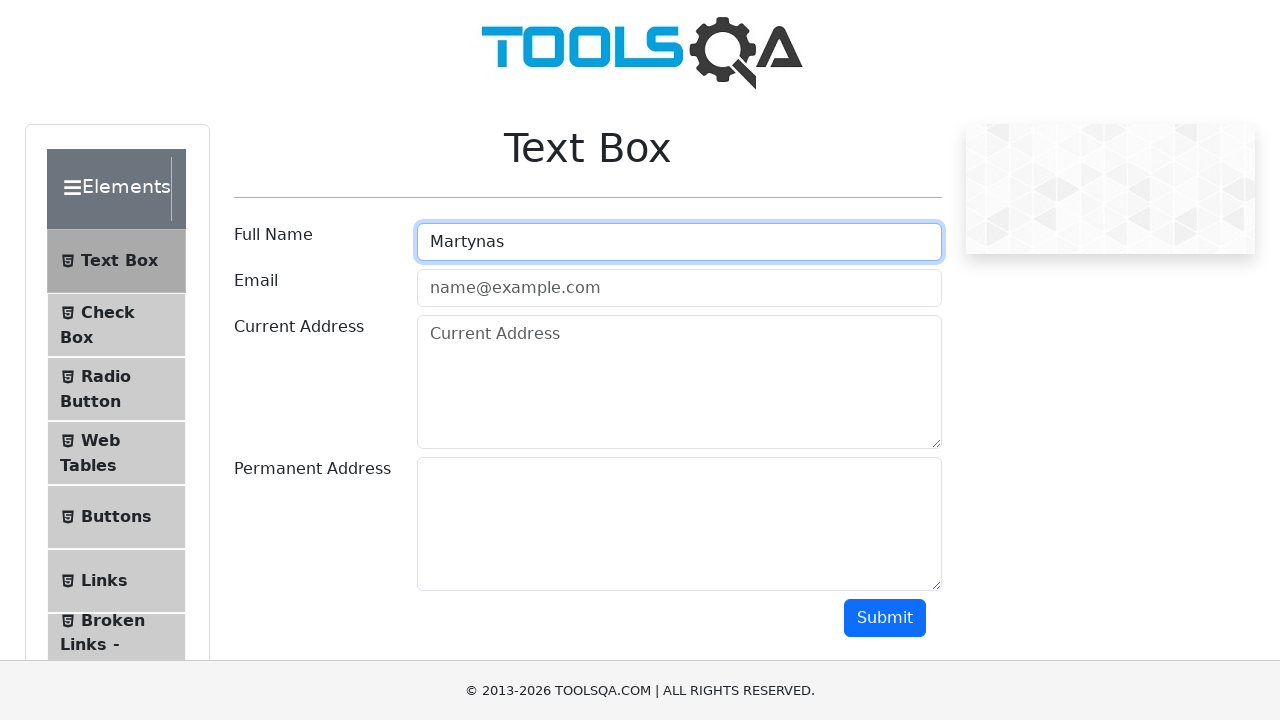